Tests dynamic loading functionality by clicking a start button and waiting for "Hello World!" text to appear

Starting URL: https://the-internet.herokuapp.com/dynamic_loading/1

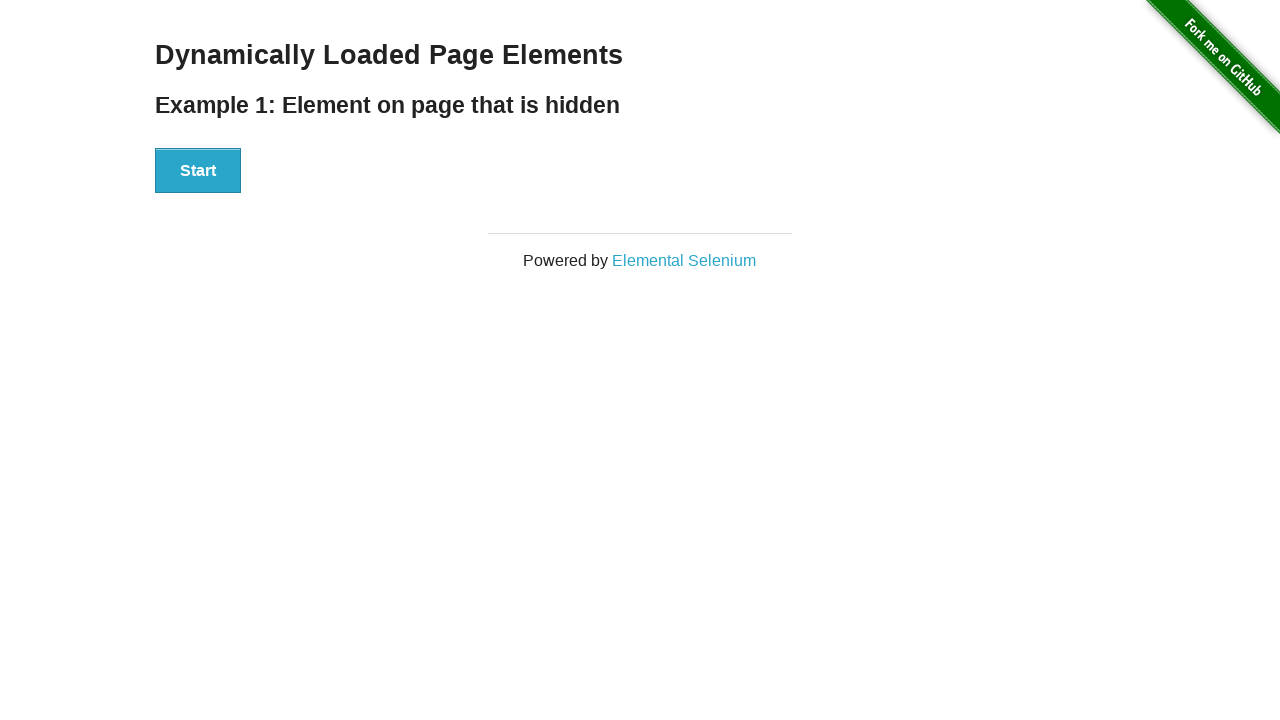

Clicked start button to trigger dynamic loading at (198, 171) on #start > button
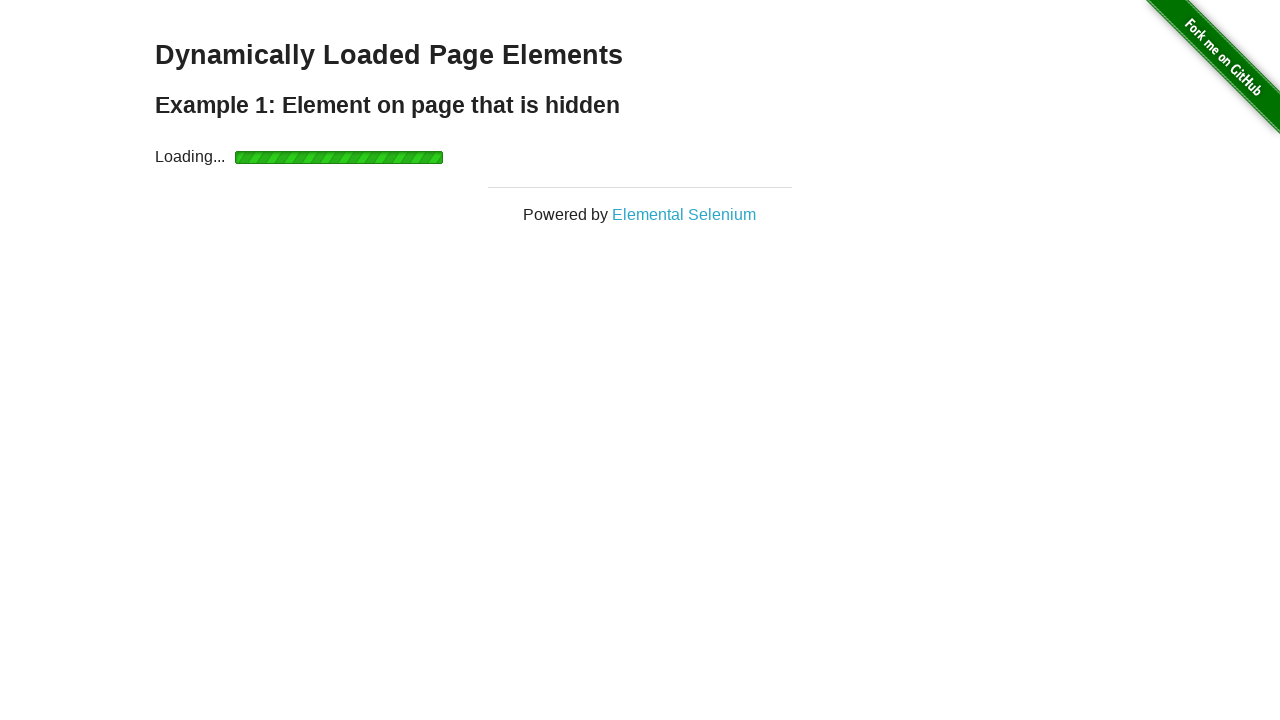

Waited for 'Hello World!' text to appear
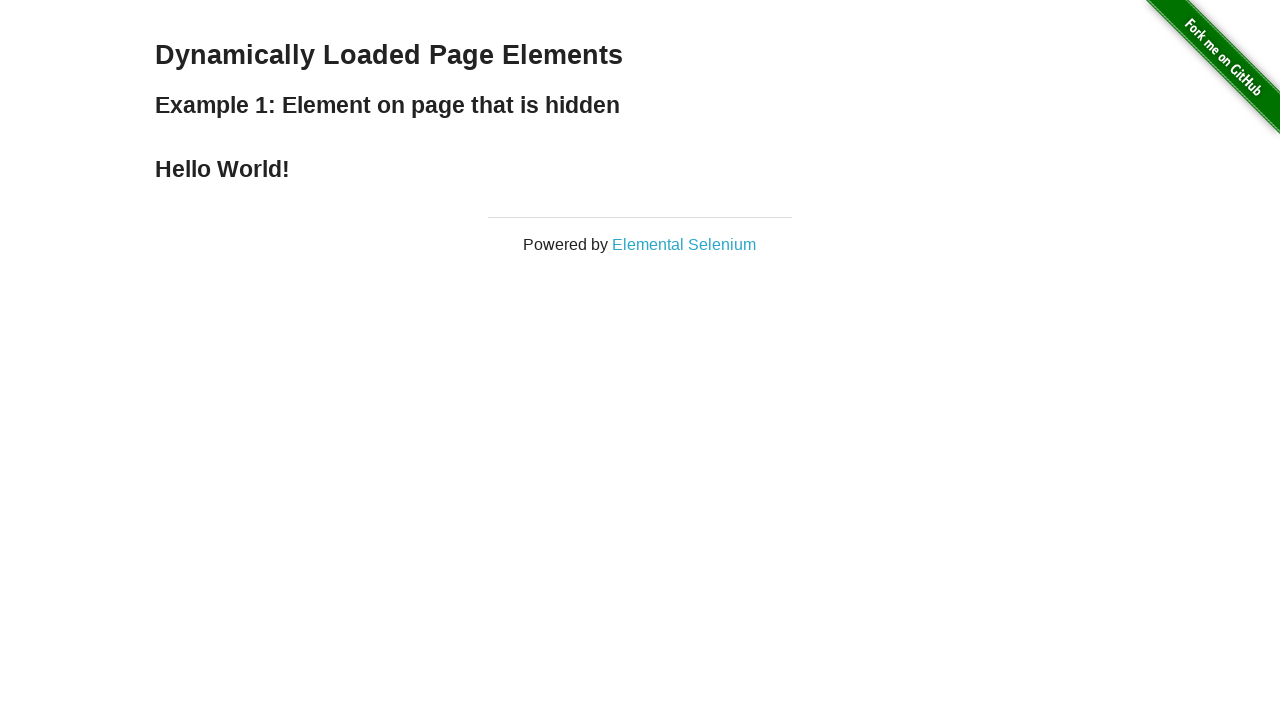

Located 'Hello World!' element
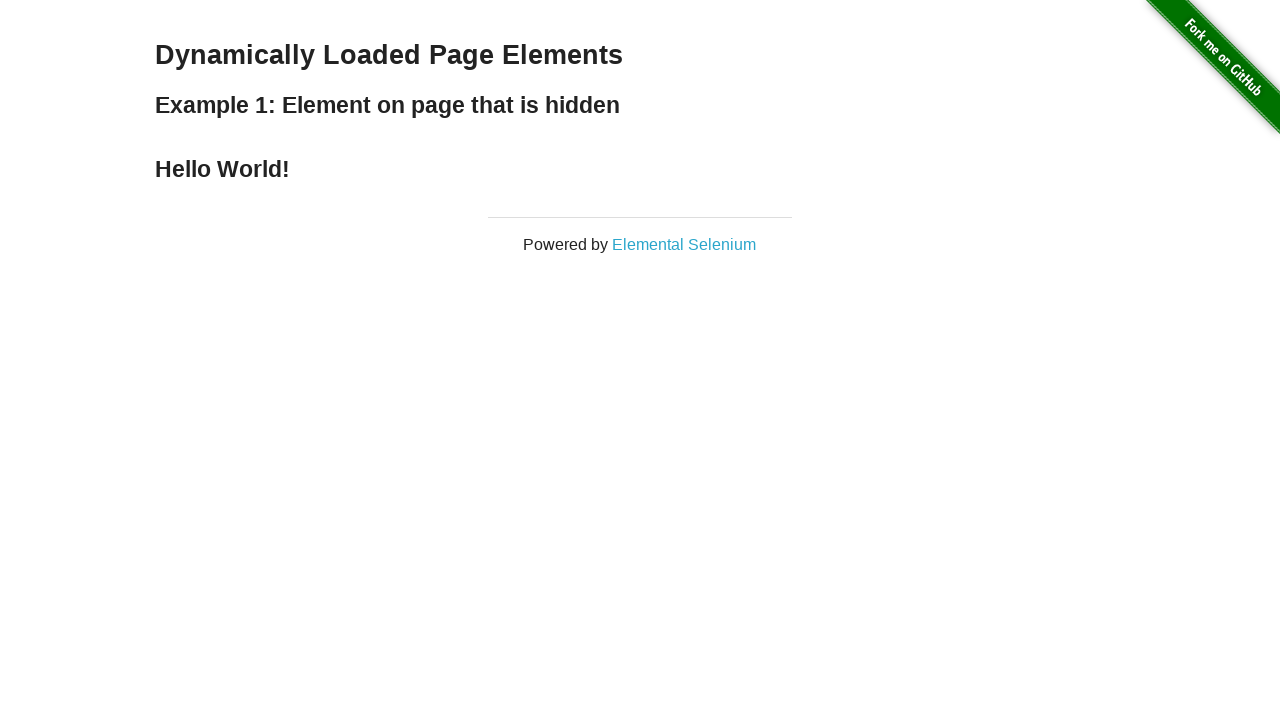

Verified 'Hello World!' element is visible
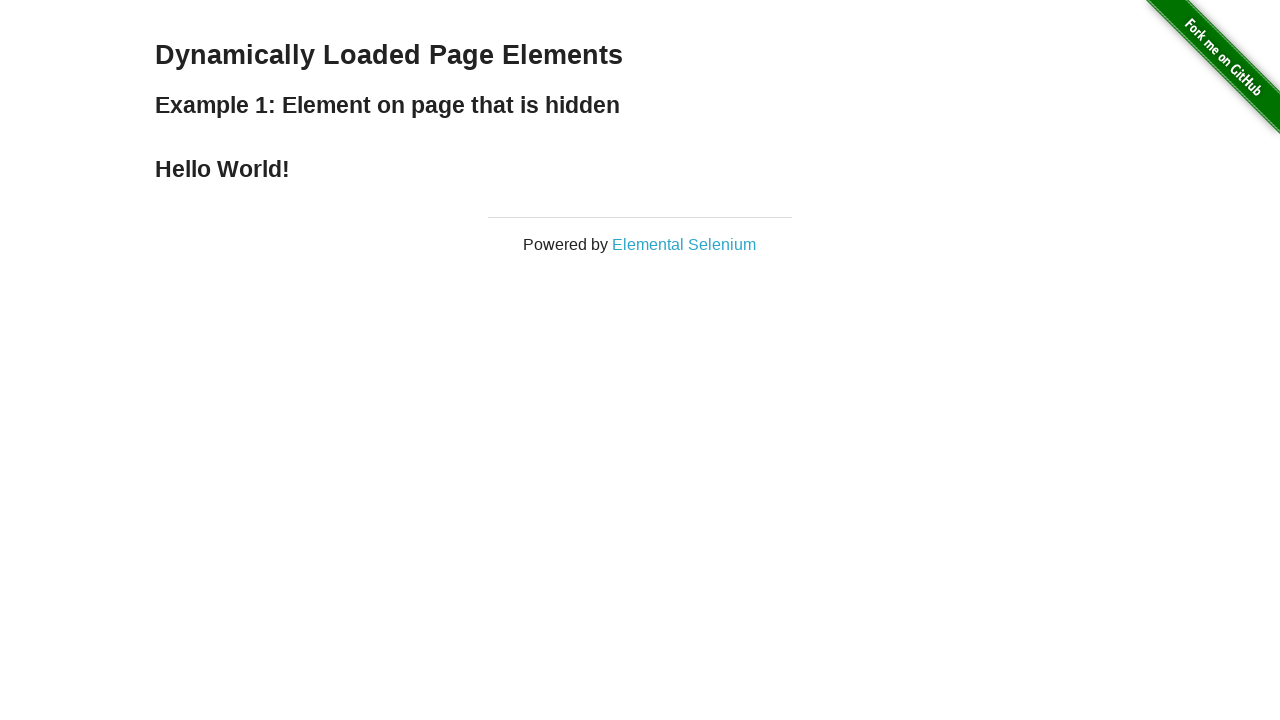

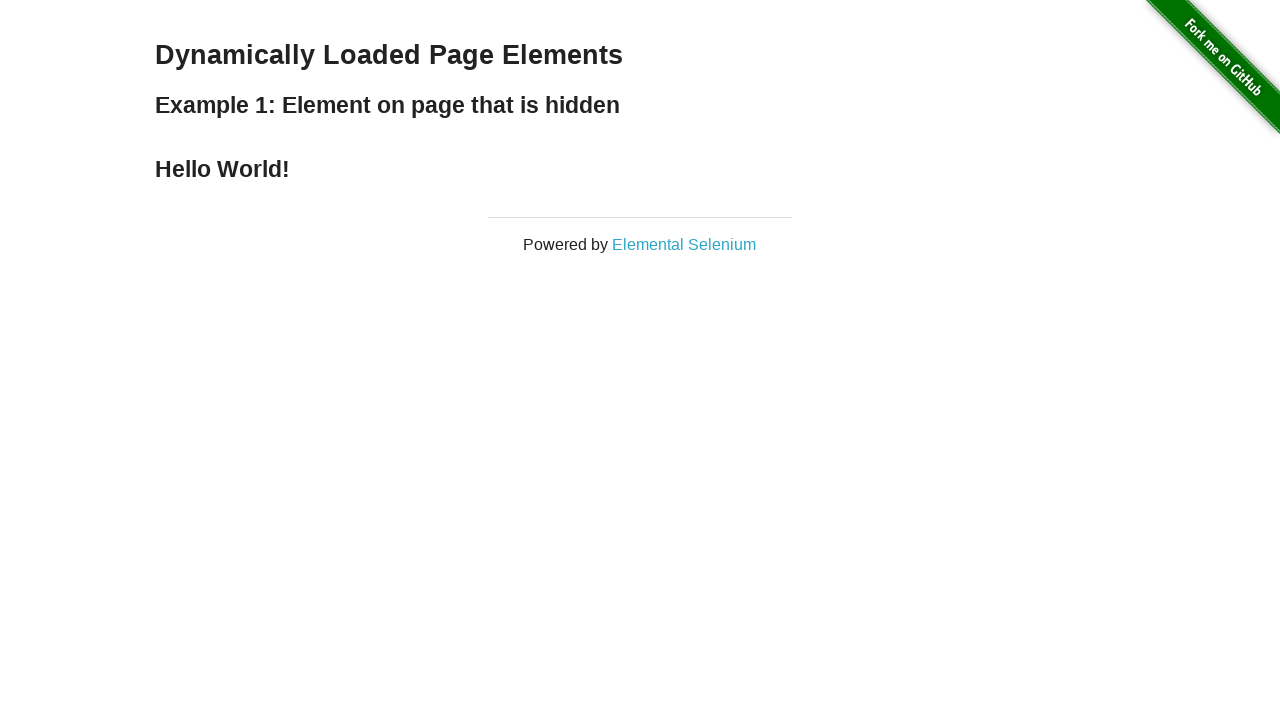